Tests drag and drop functionality by dragging an element to a drop target and verifying the "Dropped!" label appears

Starting URL: https://jquery-drag-drop-demo.webflow.io/

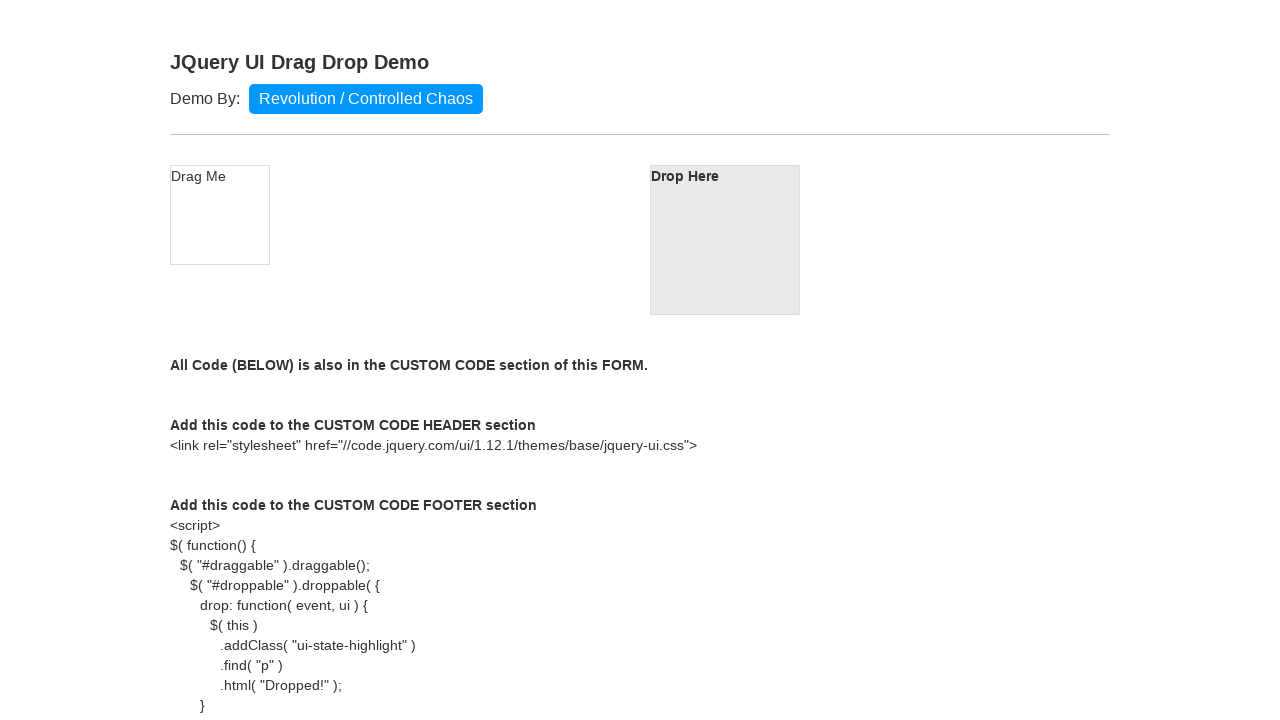

Waited for page to load with networkidle state
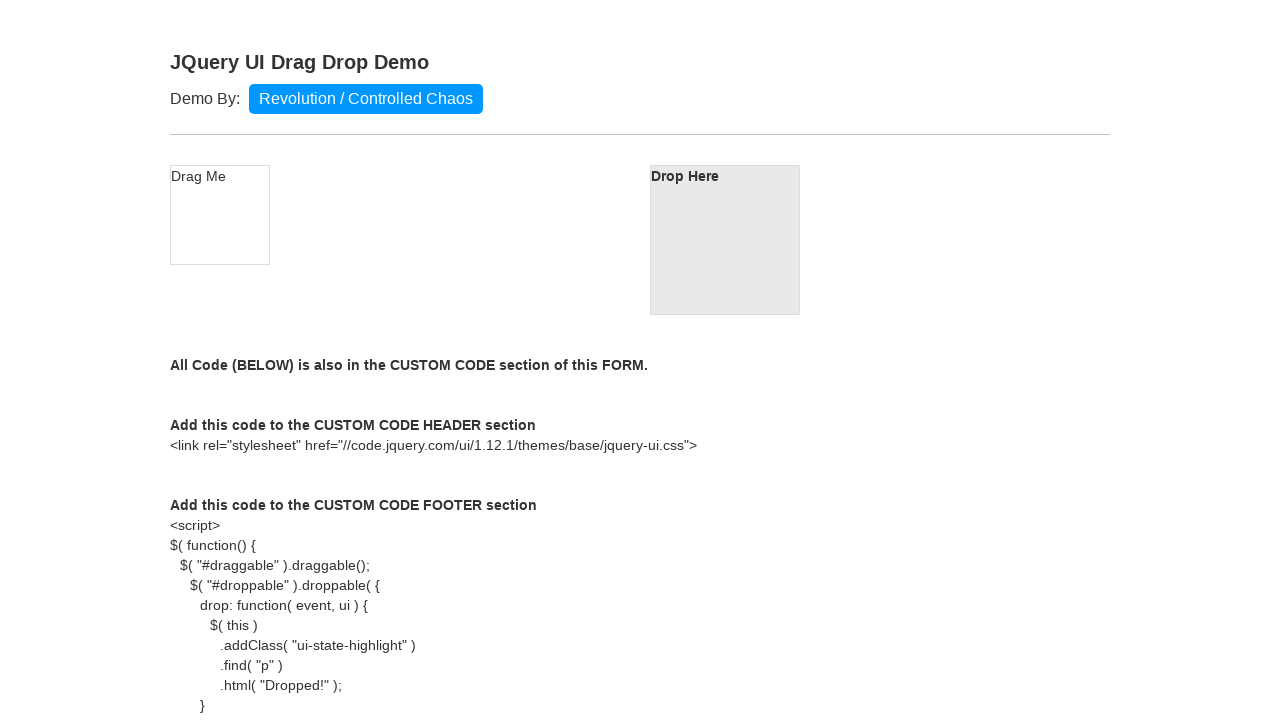

Located the draggable element
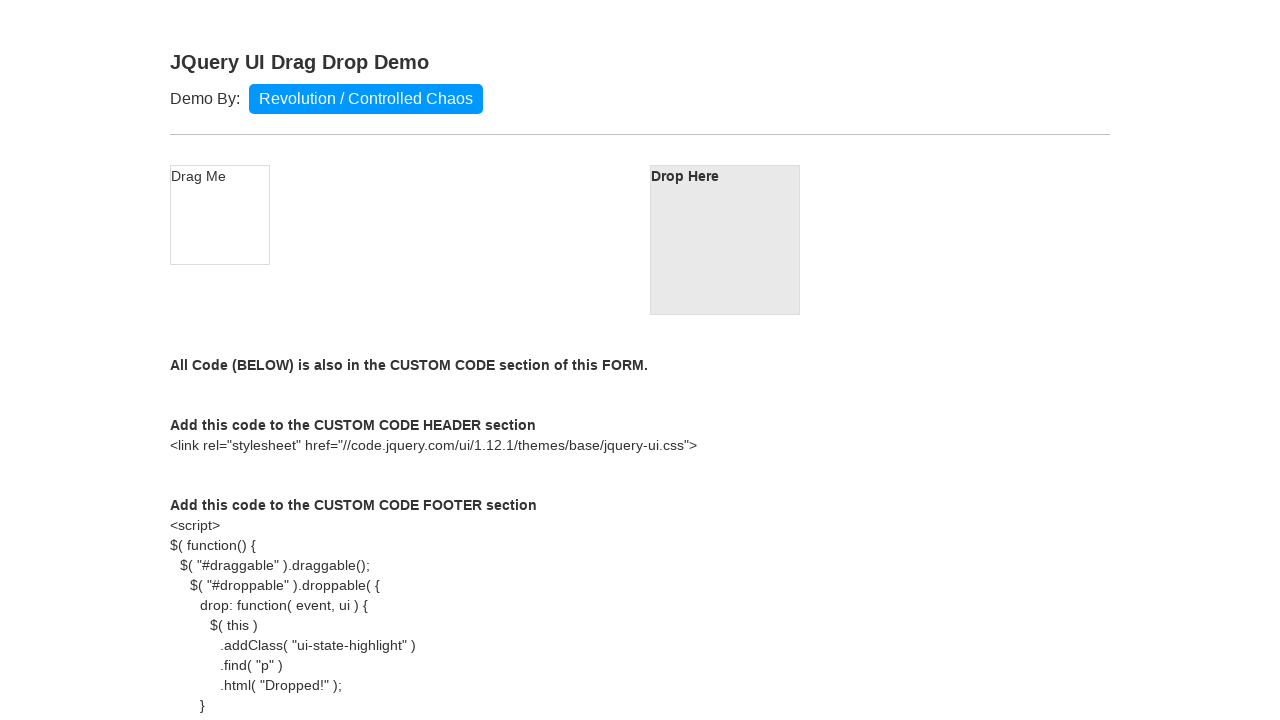

Located the droppable target element
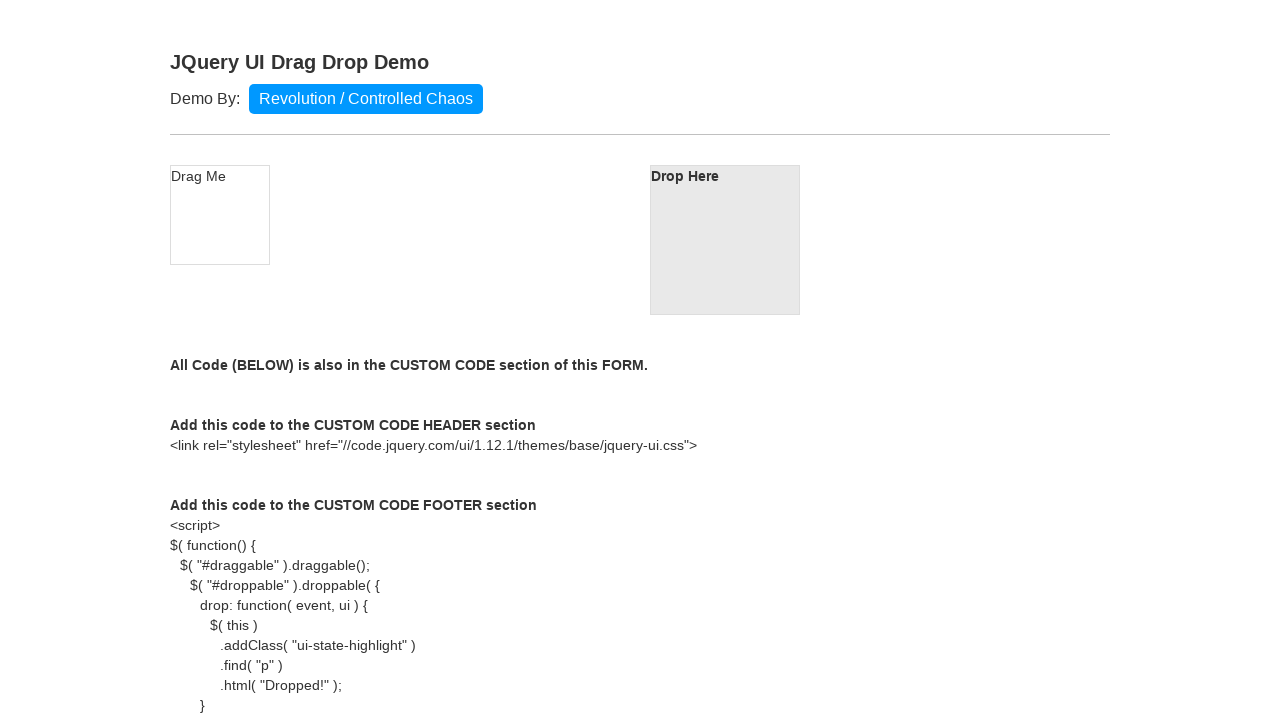

Dragged the draggable element to the droppable target at (725, 240)
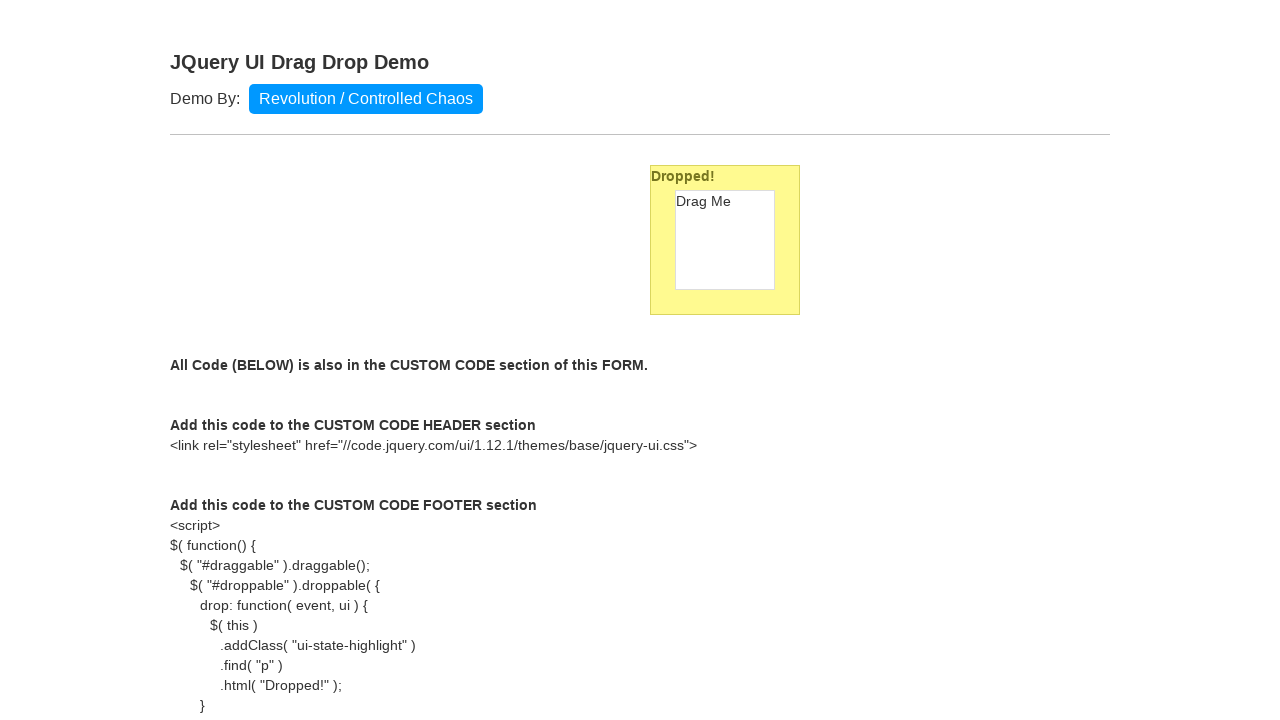

Verified that 'Dropped!' text appeared, confirming successful drag and drop
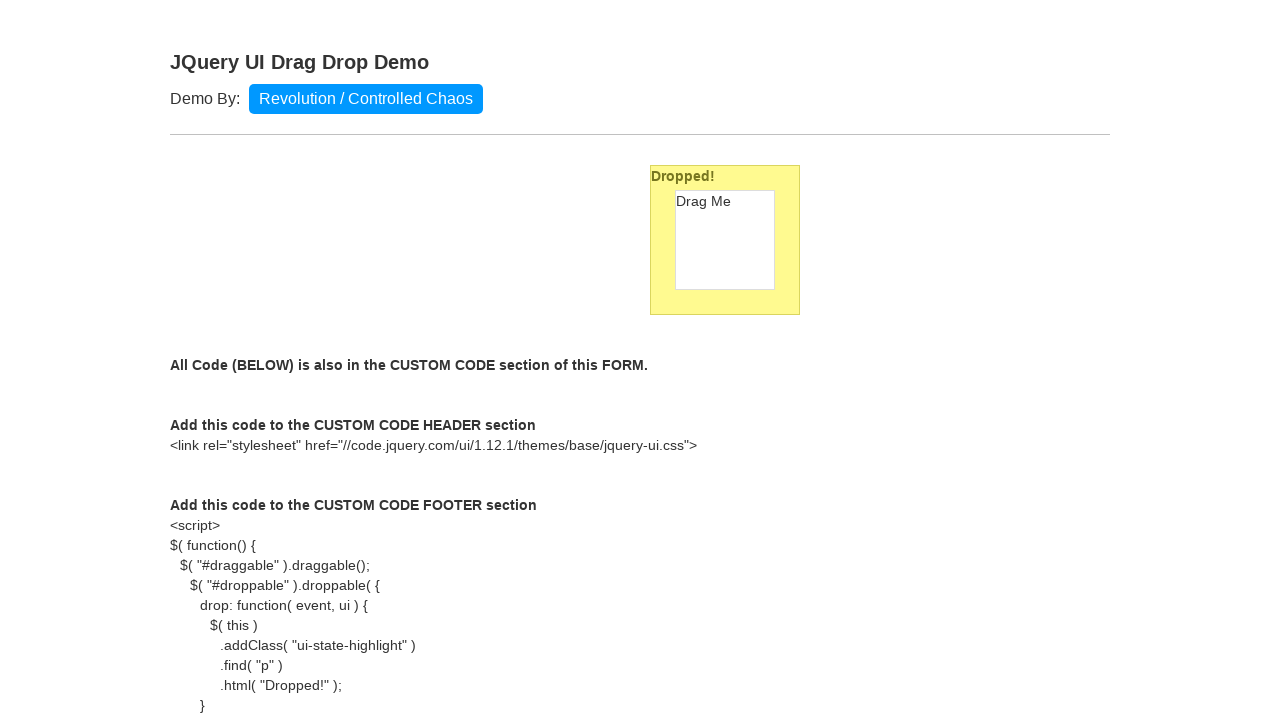

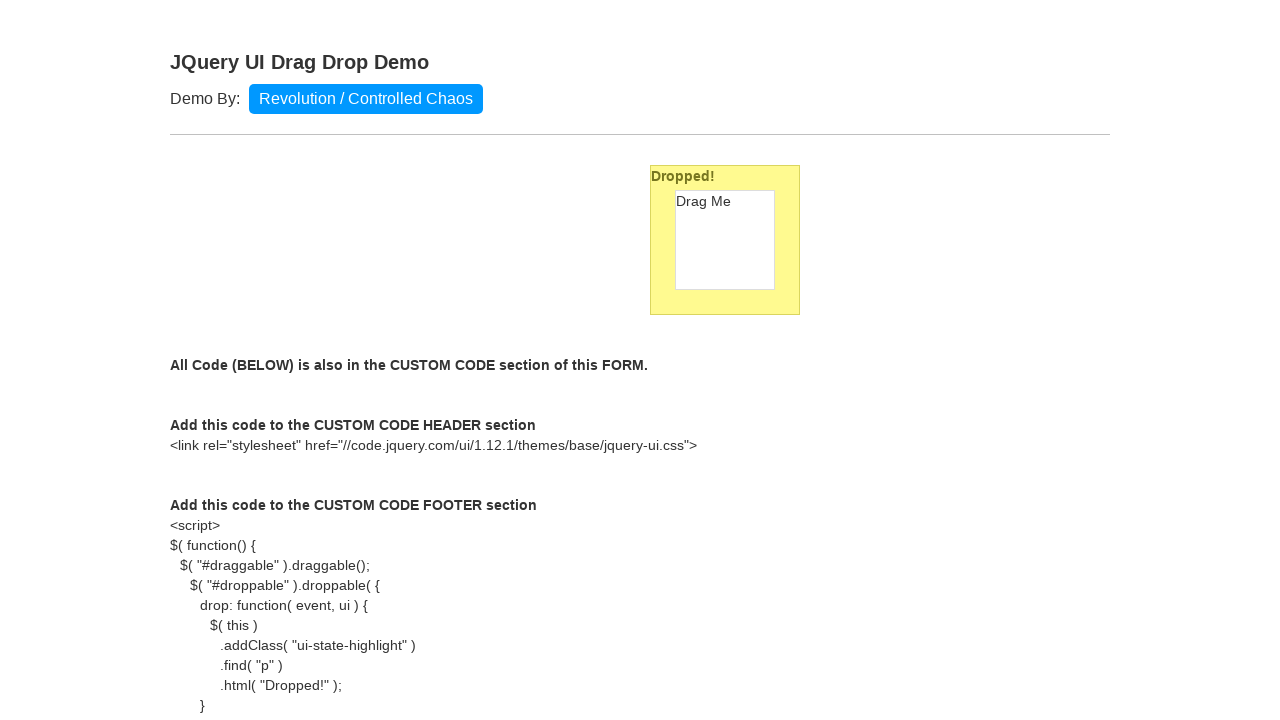